Solves a math problem on the page by extracting a value, calculating the result using a mathematical formula, and submitting the answer along with checkbox selections

Starting URL: https://suninjuly.github.io/math.html

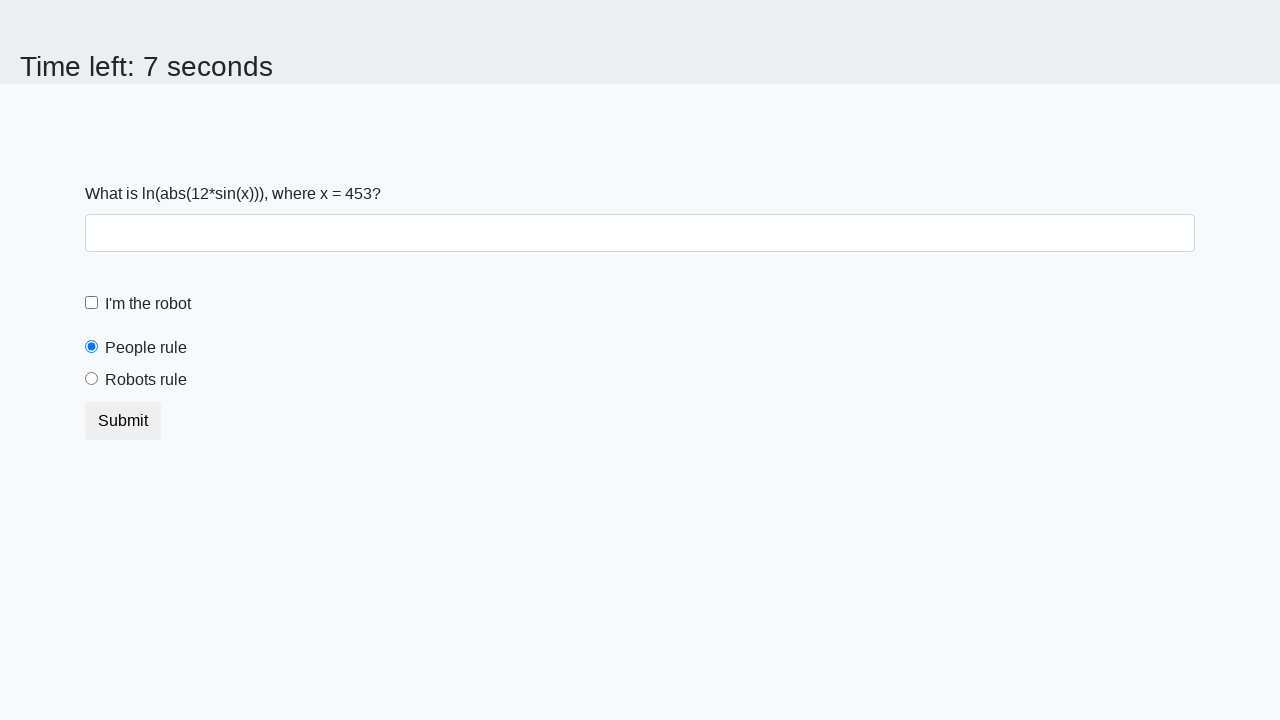

Extracted mathematical value from the page
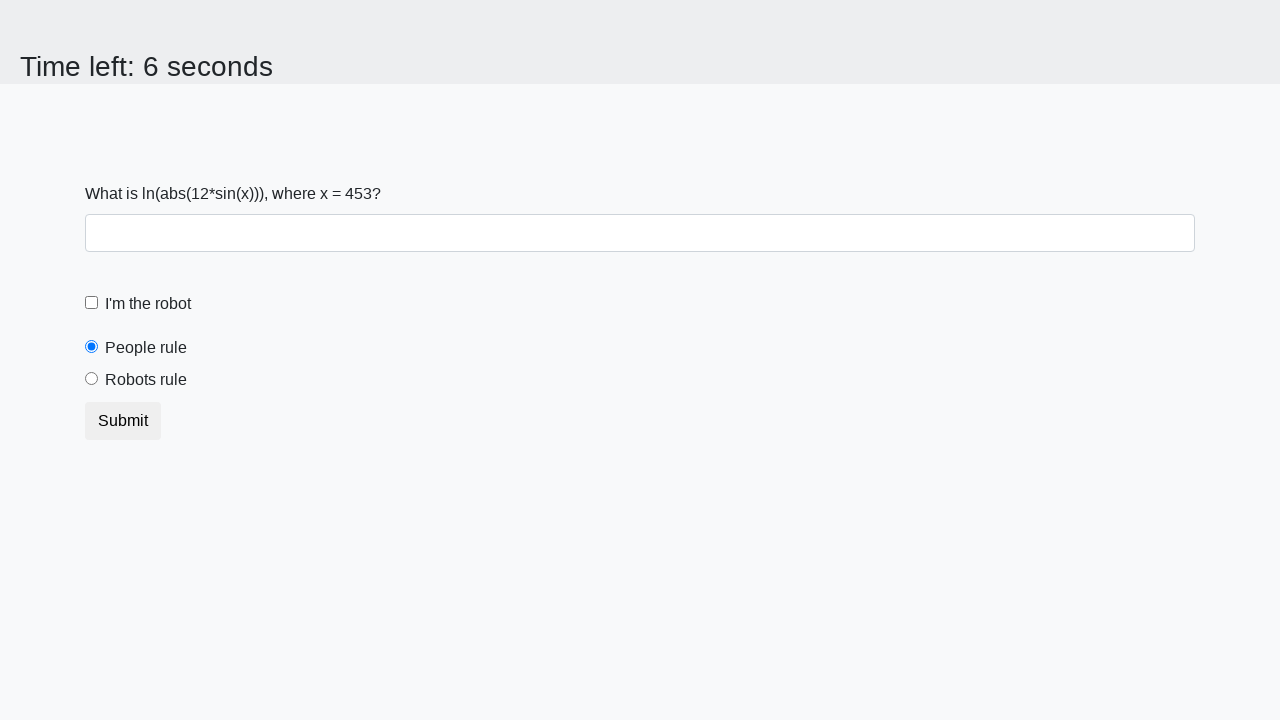

Calculated result using formula: log(abs(12*sin(x)))
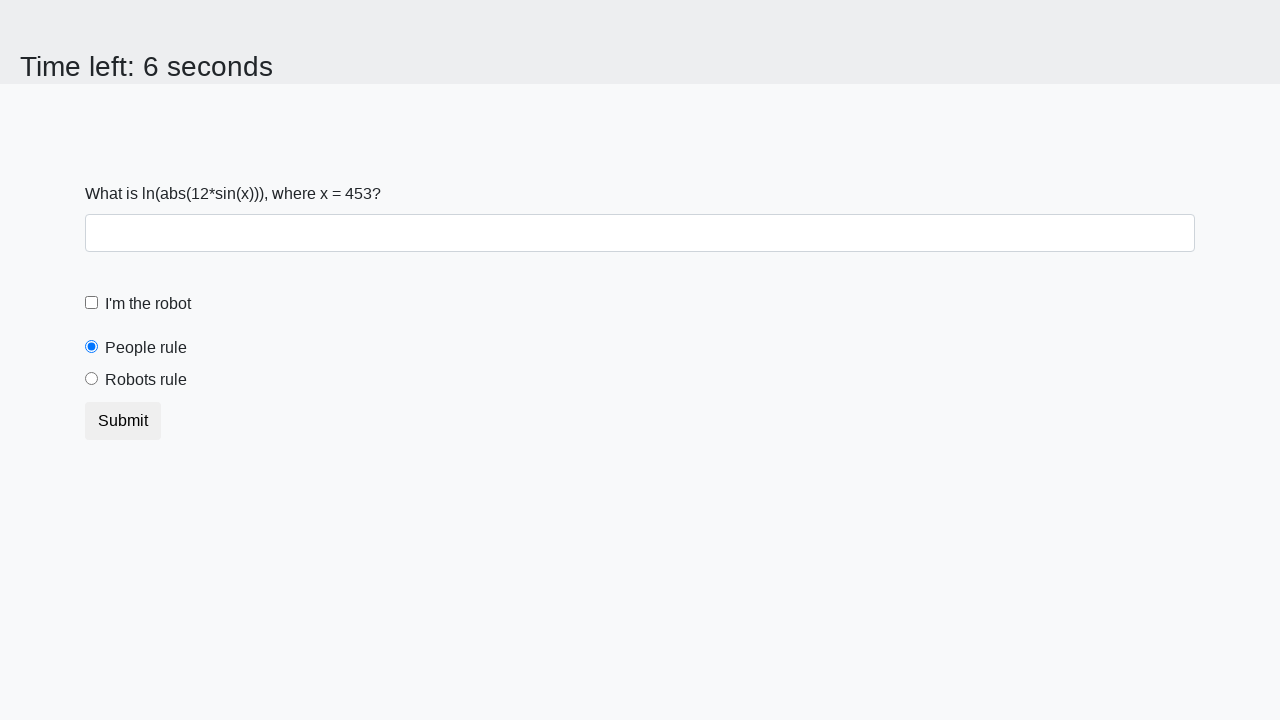

Filled answer field with calculated result on #answer
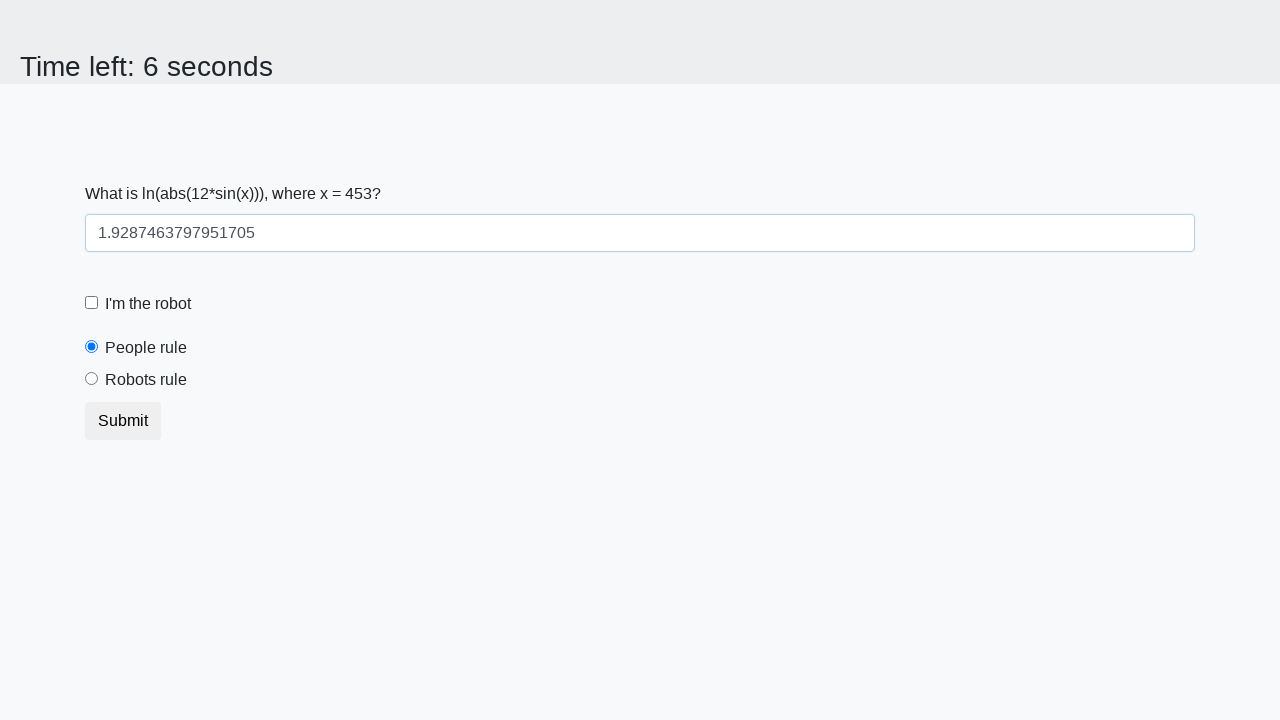

Checked the 'I'm a robot' checkbox at (92, 303) on #robotCheckbox
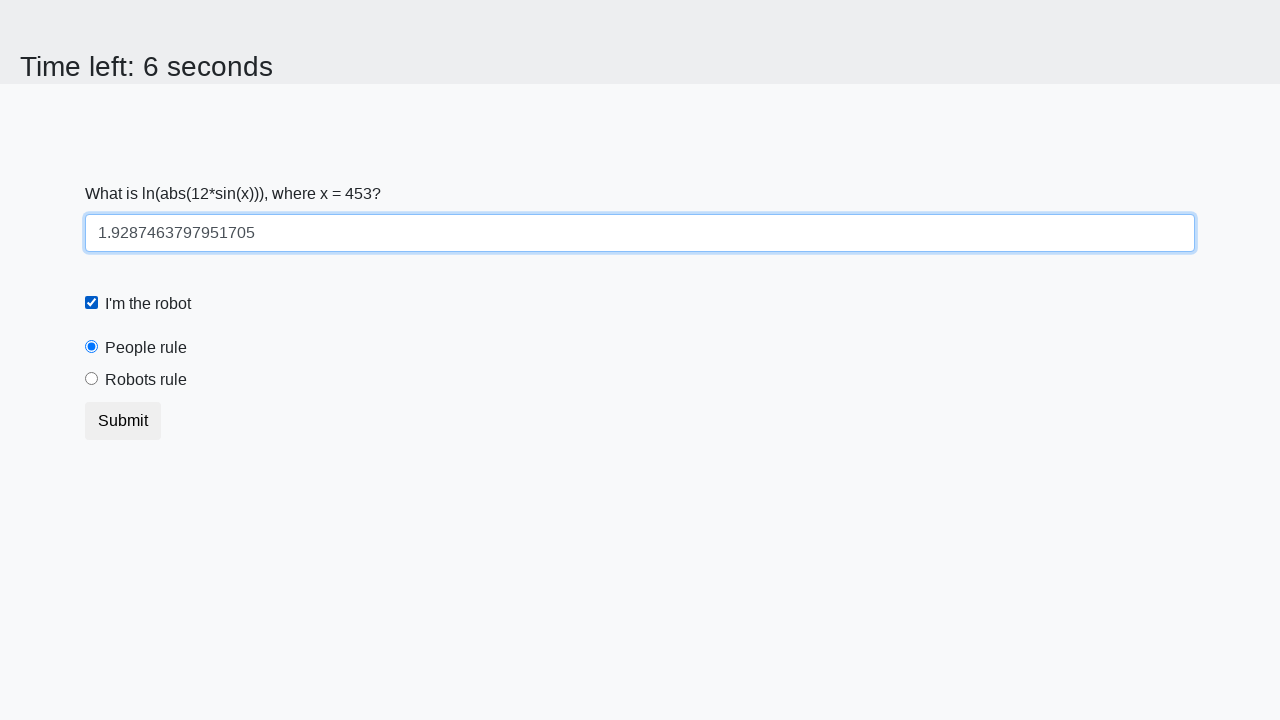

Selected the 'Robots rule' radio button at (92, 379) on #robotsRule
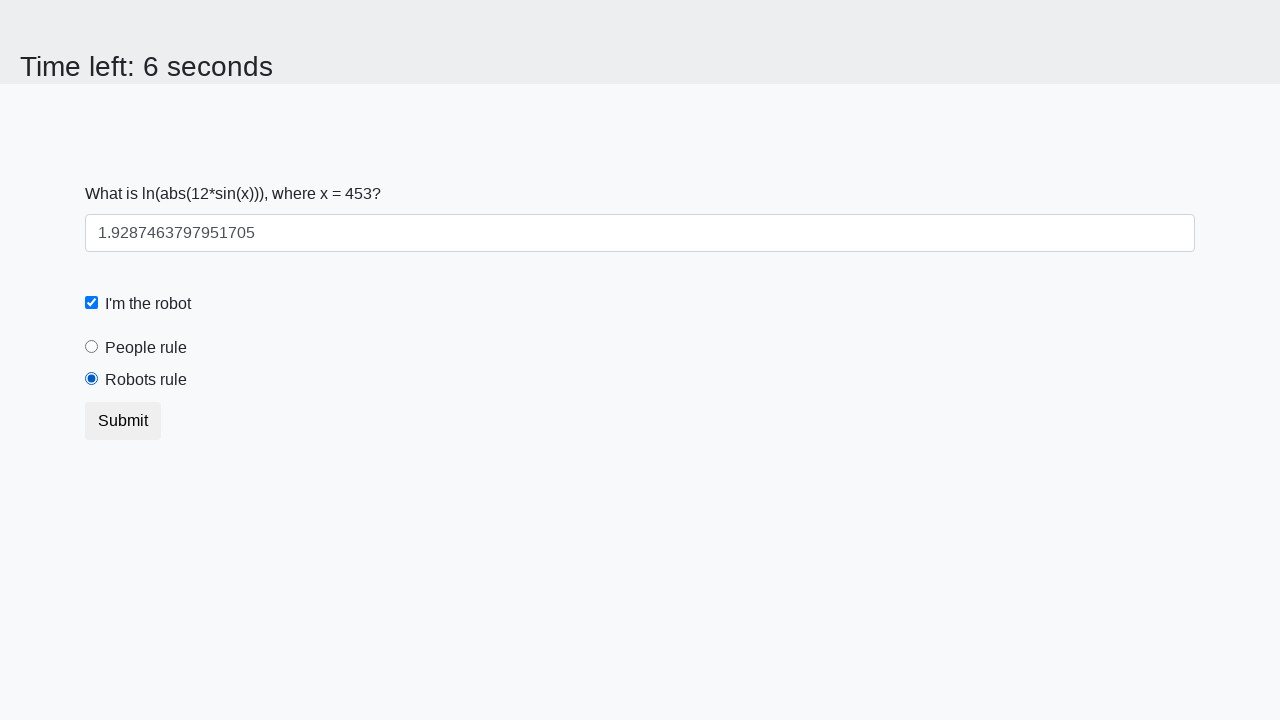

Clicked submit button to submit the form at (123, 421) on button.btn
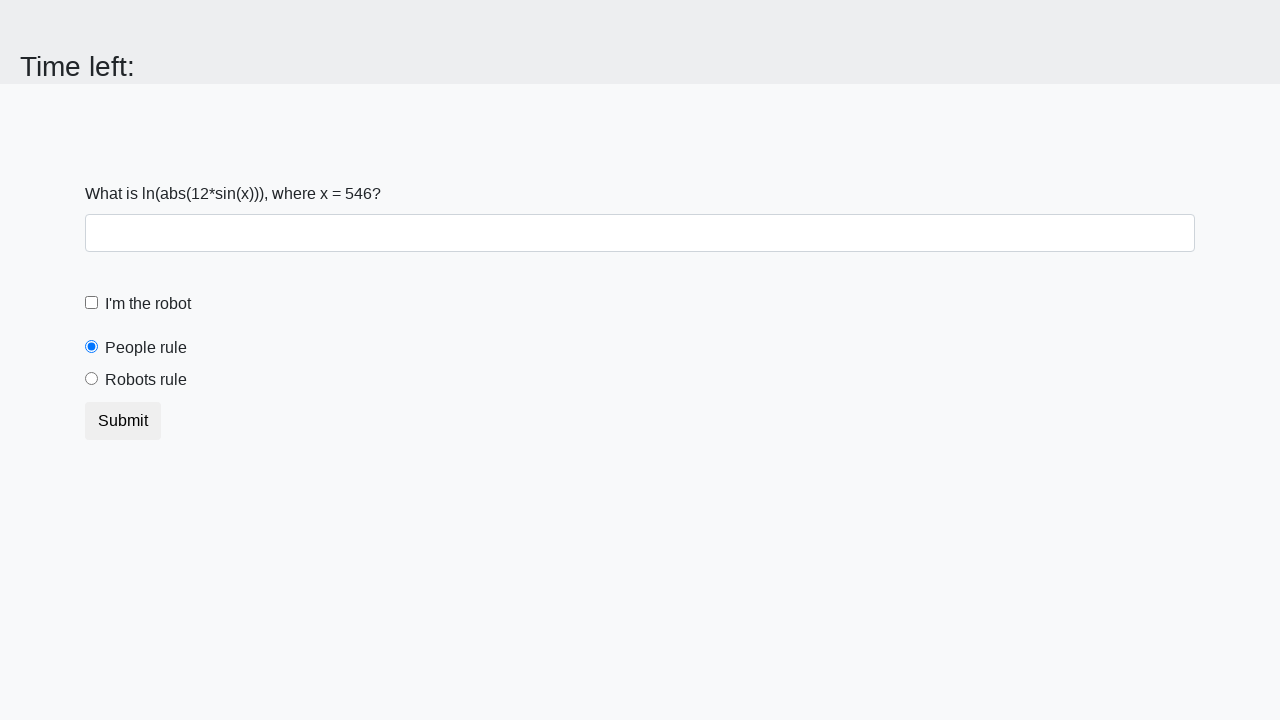

Waited for result to display
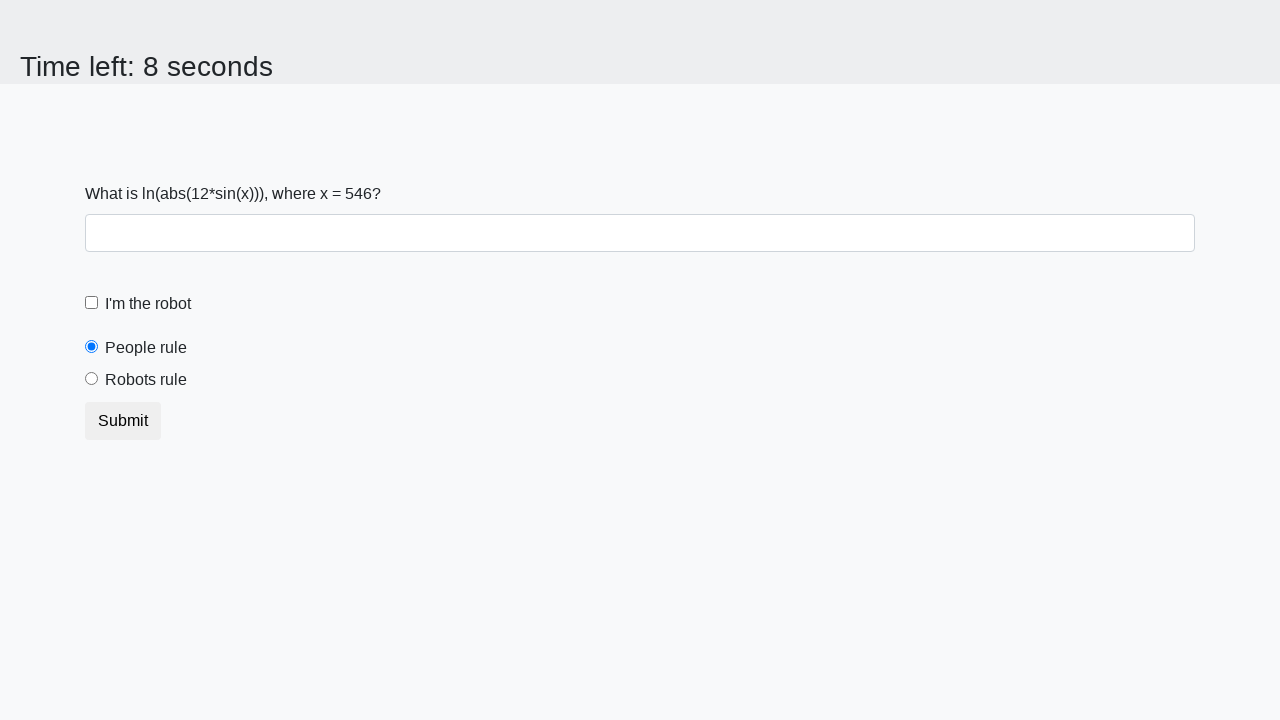

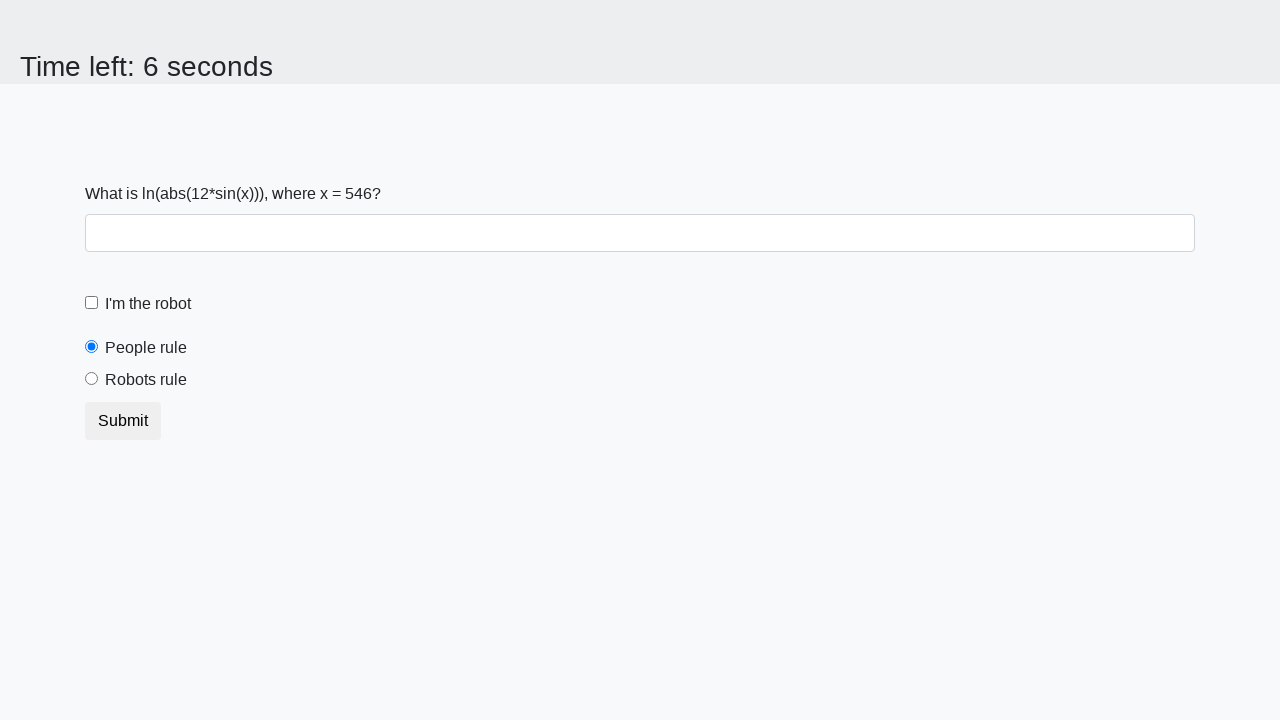